Tests a registration form by filling in first name, last name, and email fields, then submitting the form and verifying the success message

Starting URL: http://suninjuly.github.io/registration2.html

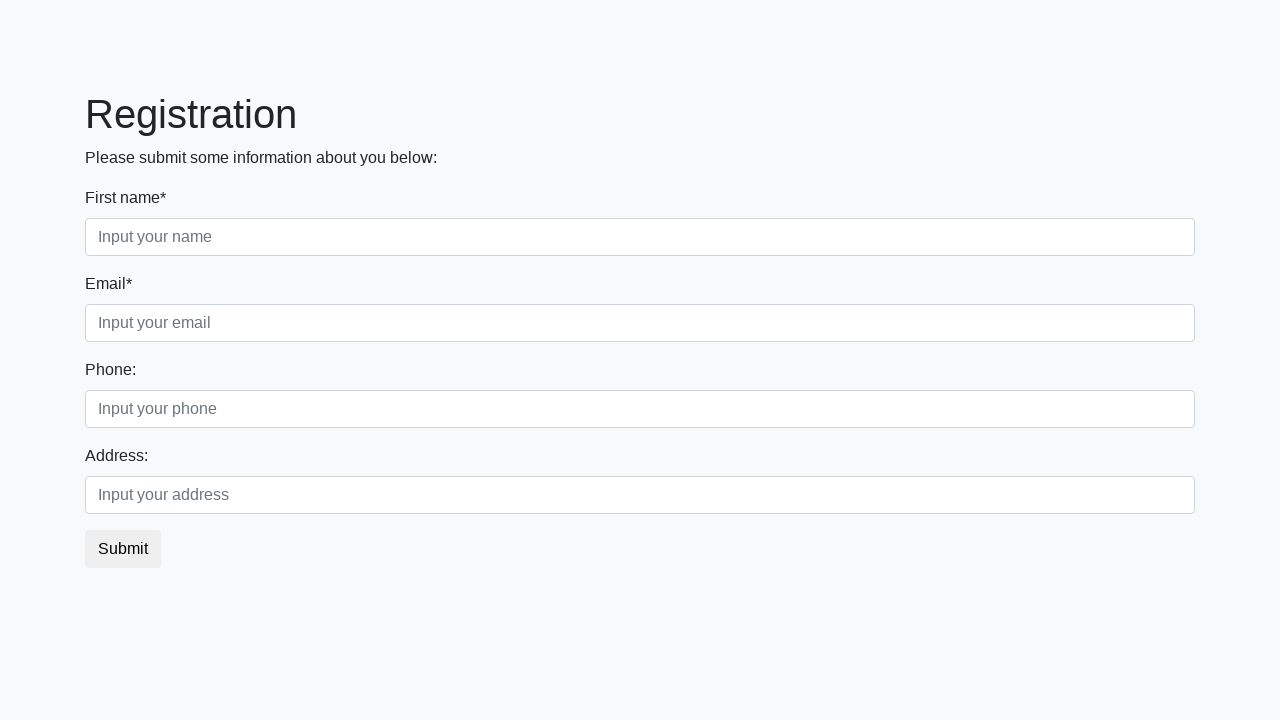

Filled first name field with 'Smolensk' on //input[@class='form-control first']
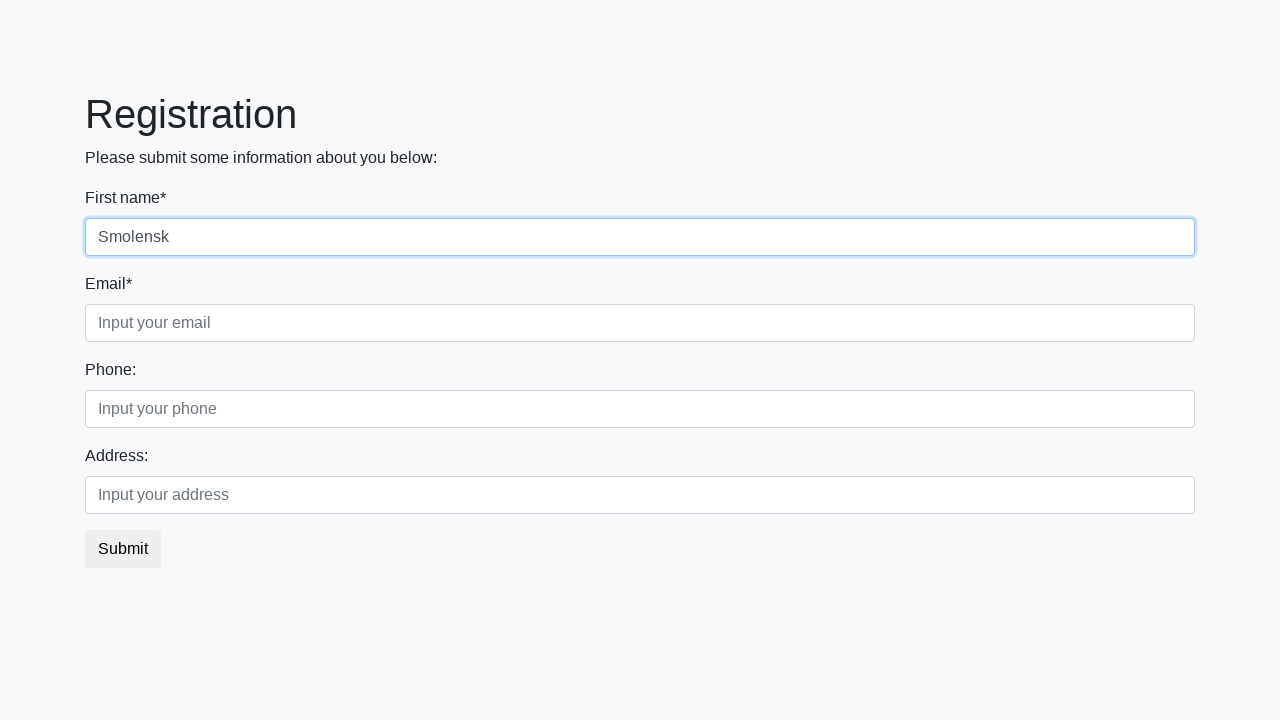

Filled last name field with 'Smoll' on //input[@class='form-control second']
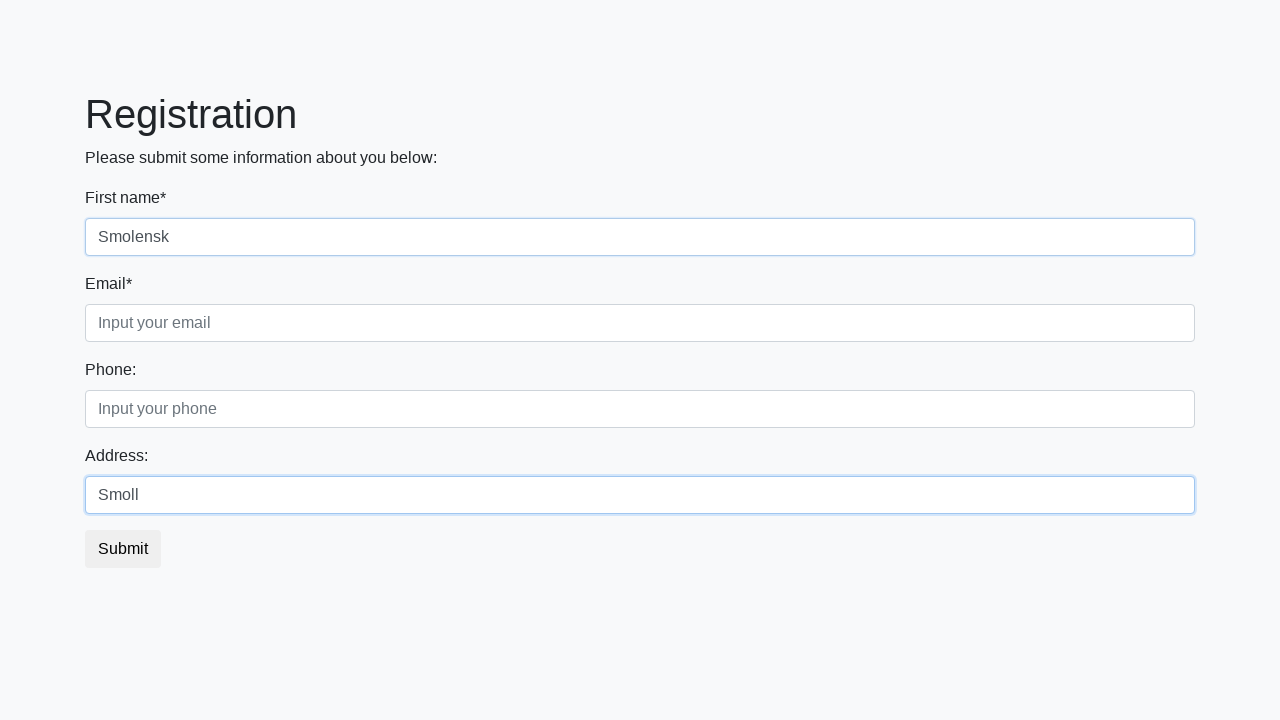

Filled email field with 'Eensk@mail.kz' on //input[@class='form-control third' and @placeholder='Input your email']
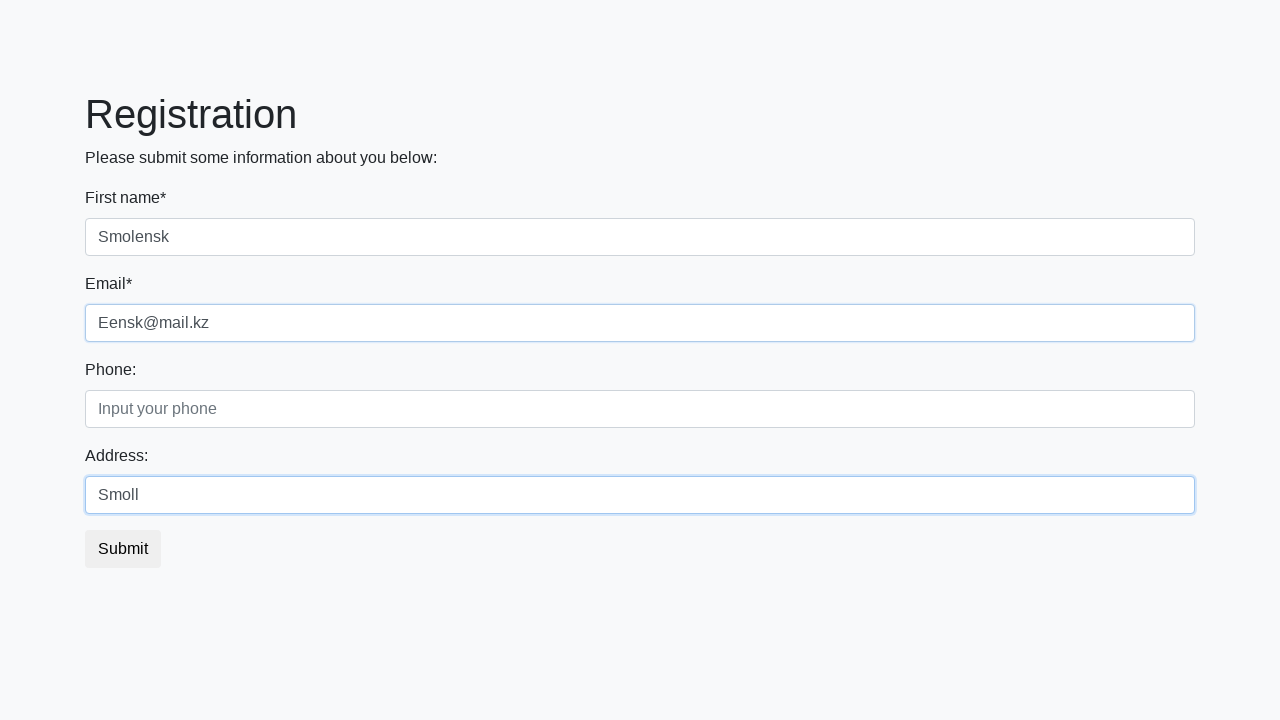

Clicked submit button to register at (123, 549) on button.btn
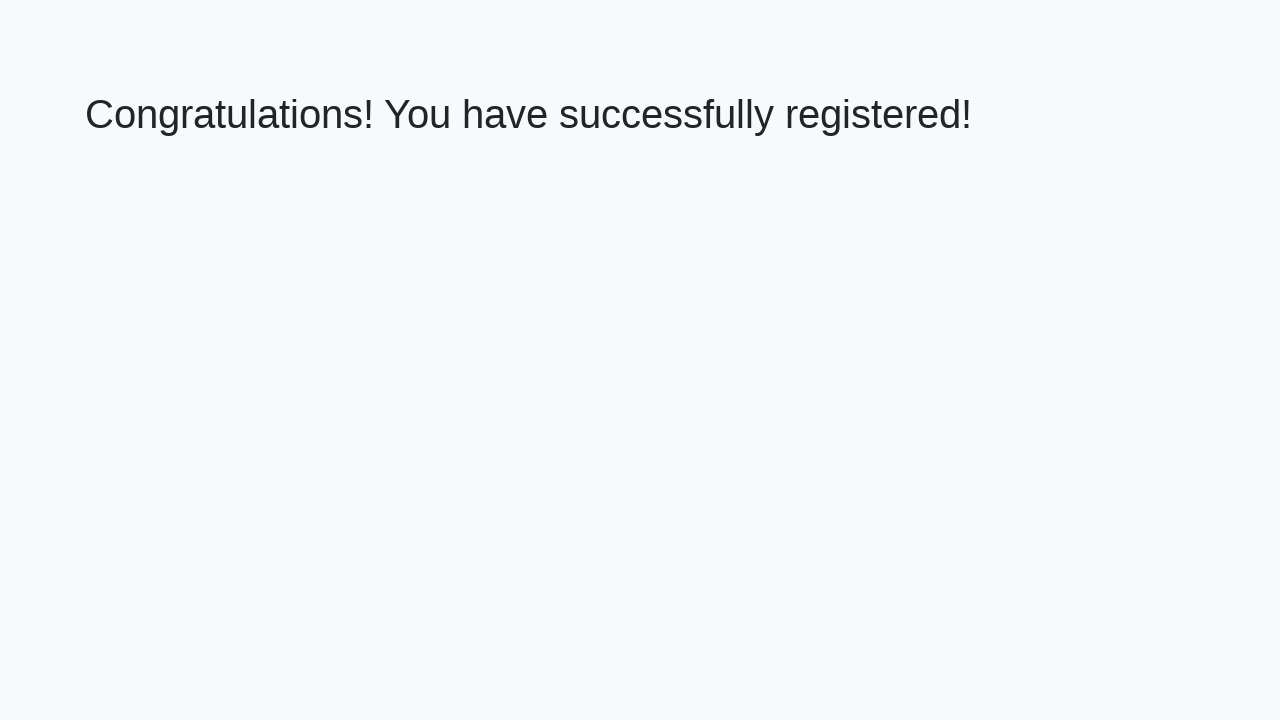

Success message header loaded
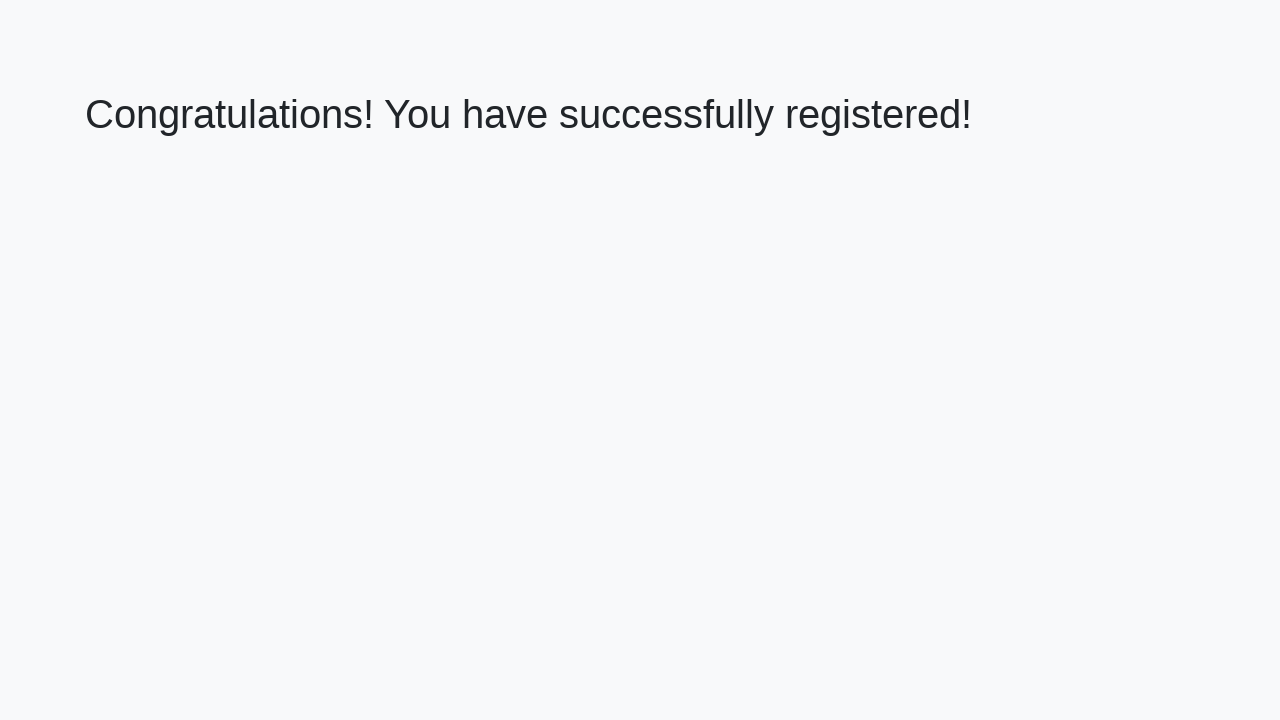

Retrieved success message text: 'Congratulations! You have successfully registered!'
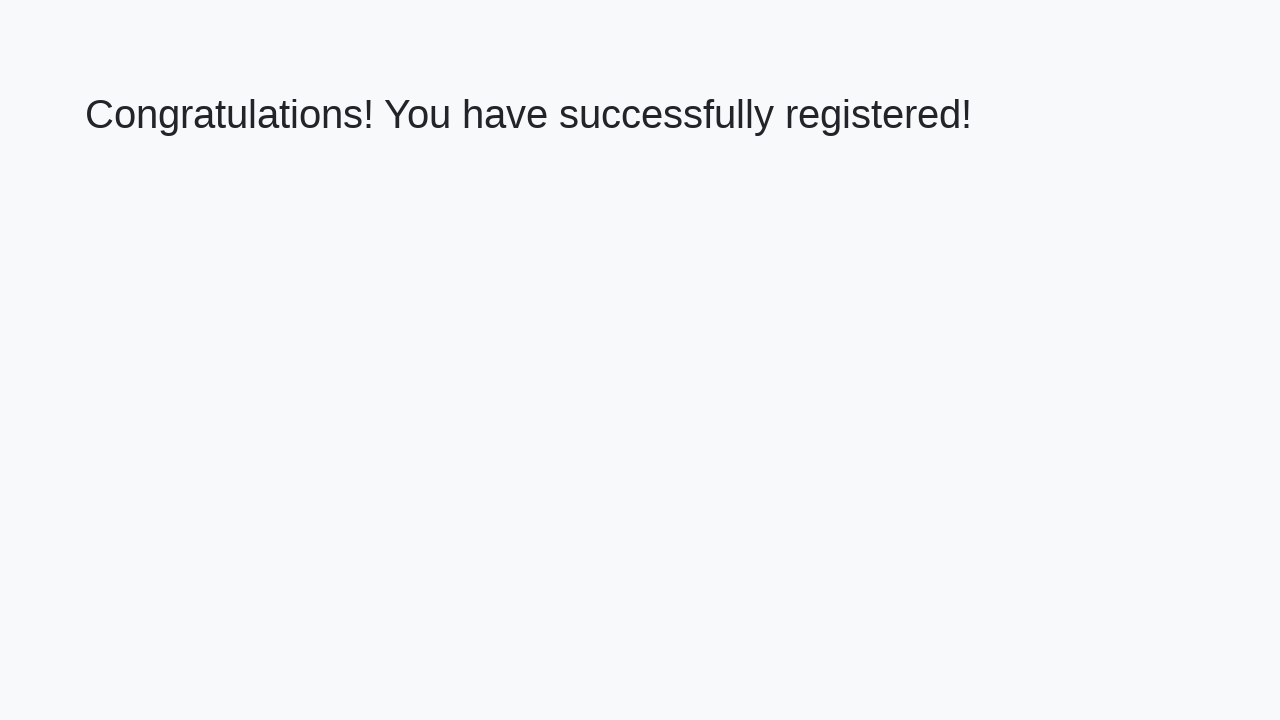

Verified success message matches expected text
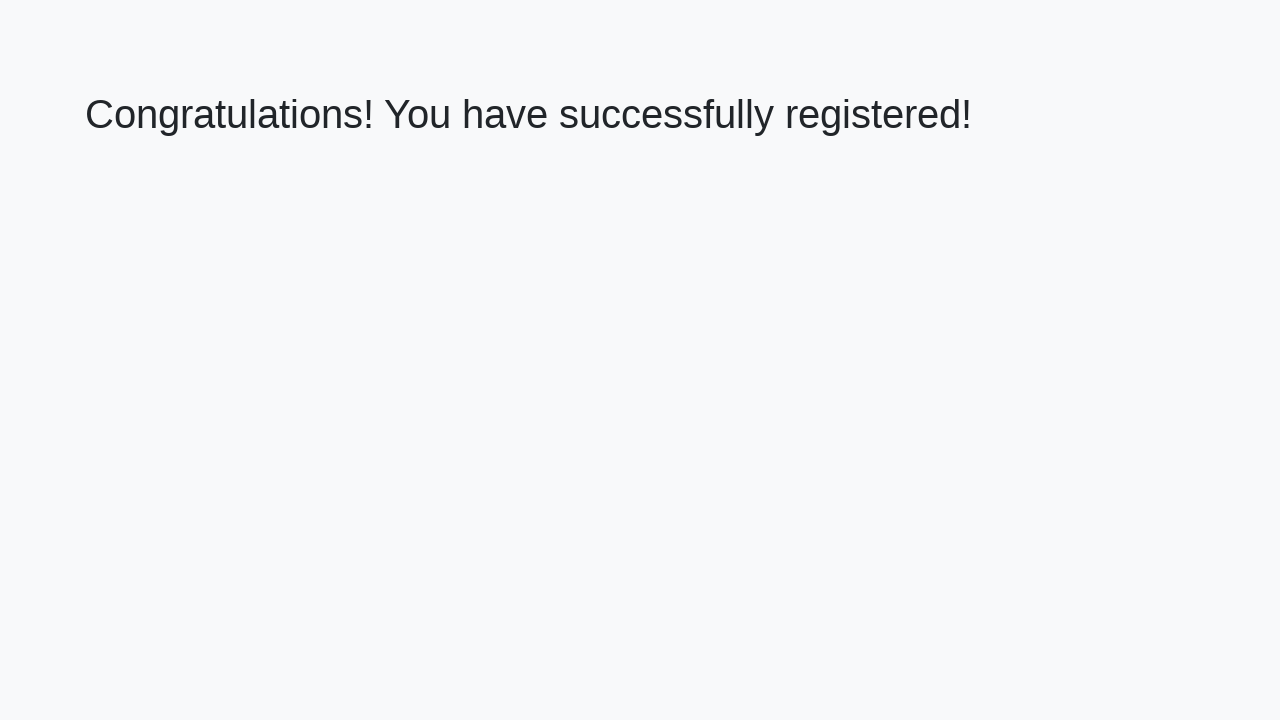

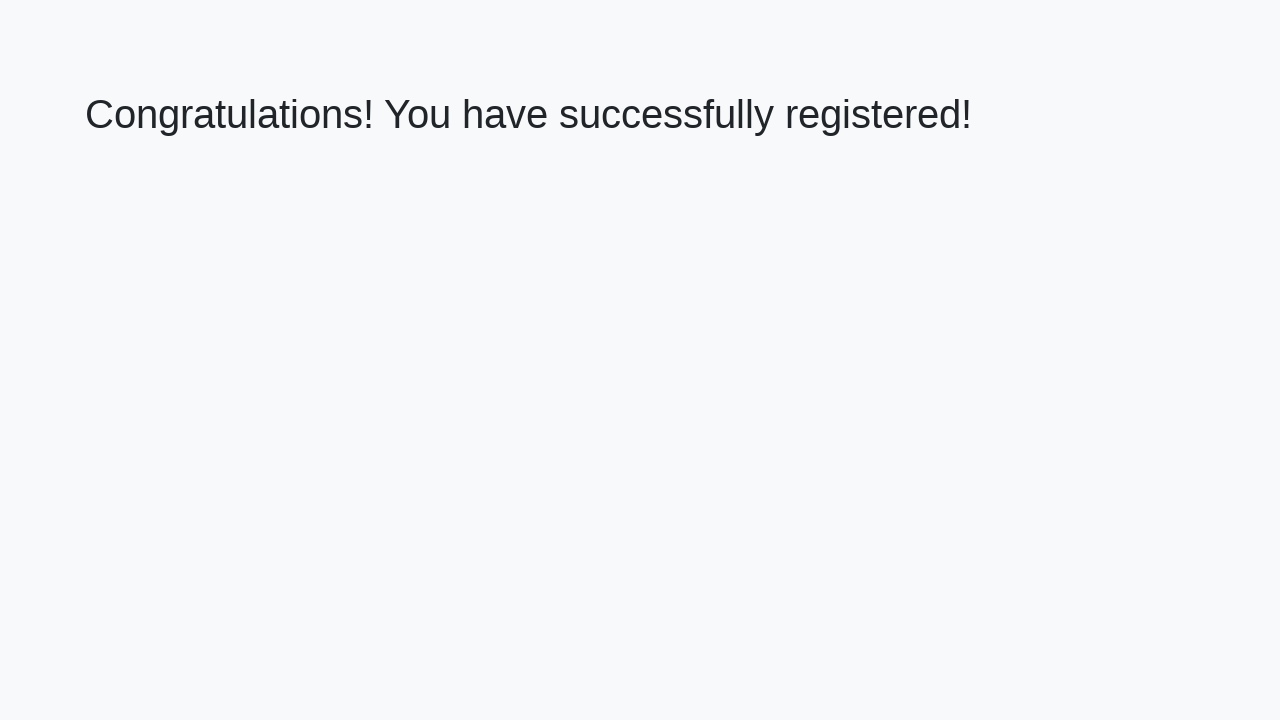